Tests adding three elements and then removing them all to verify dynamic element manipulation

Starting URL: https://the-internet.herokuapp.com/add_remove_elements/

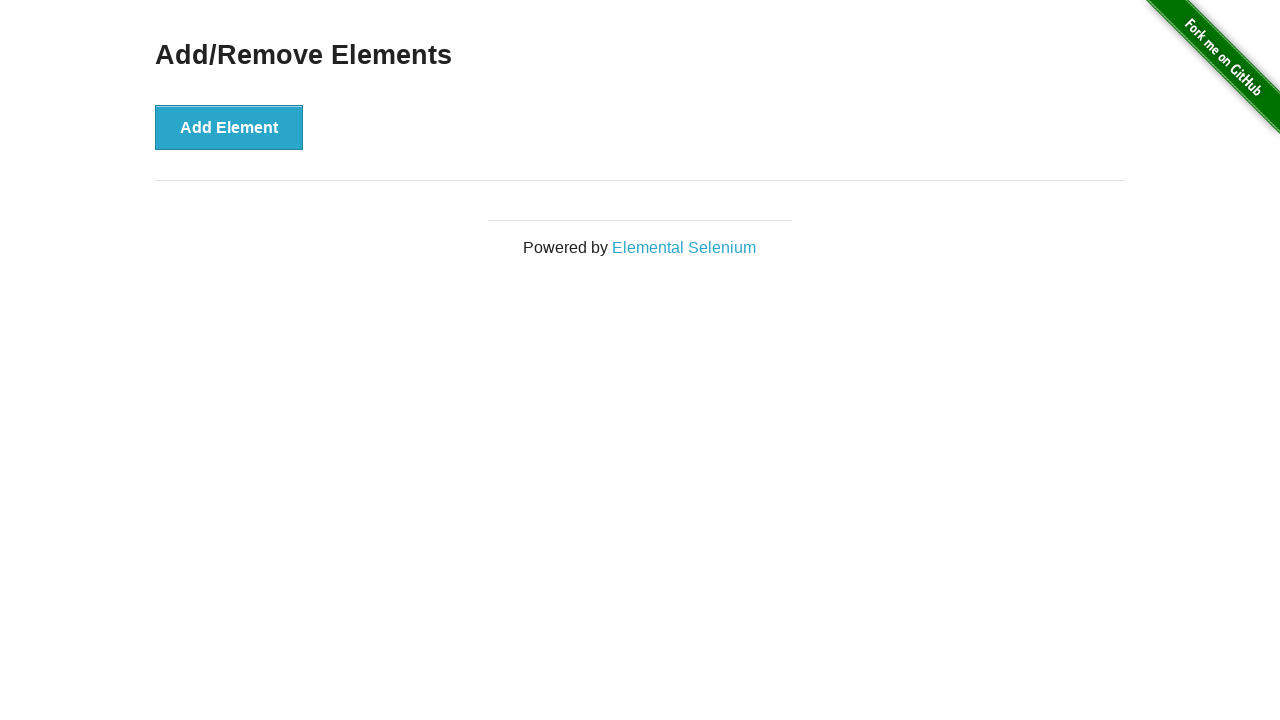

Navigated to Add/Remove Elements page
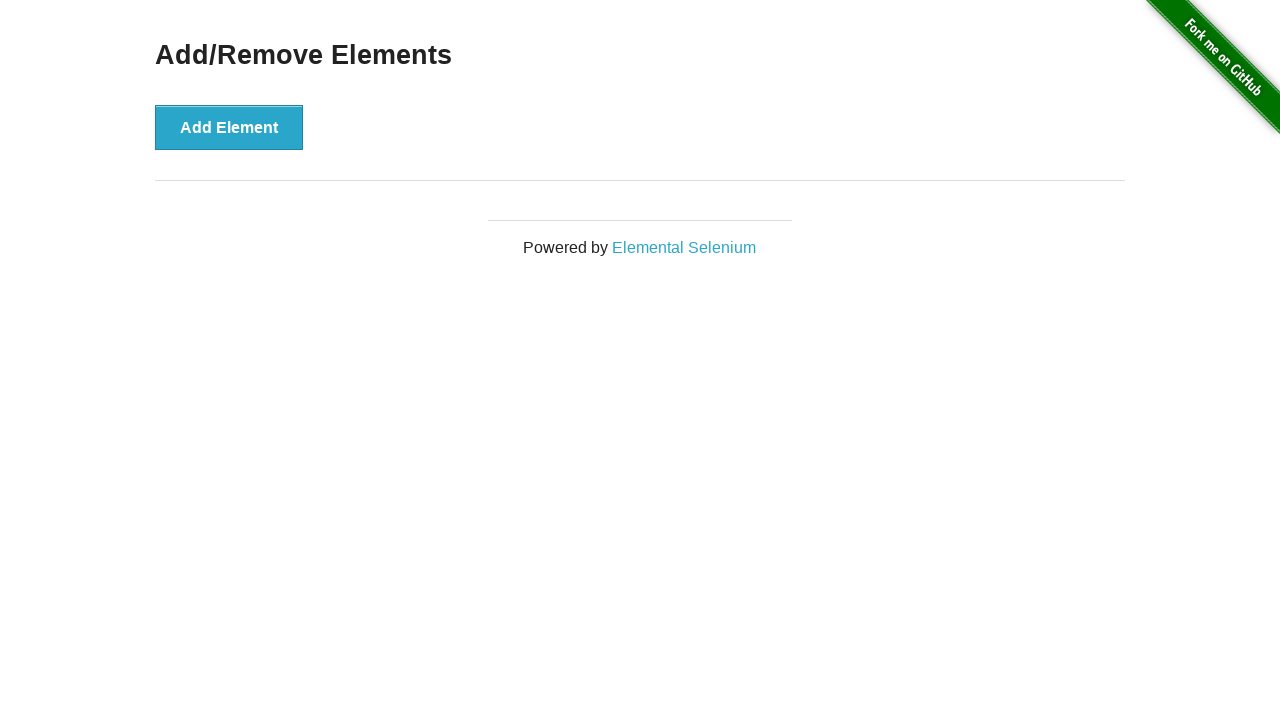

Clicked Add Element button (iteration 1/3) at (229, 127) on xpath=/html/body/div[2]/div/div/button
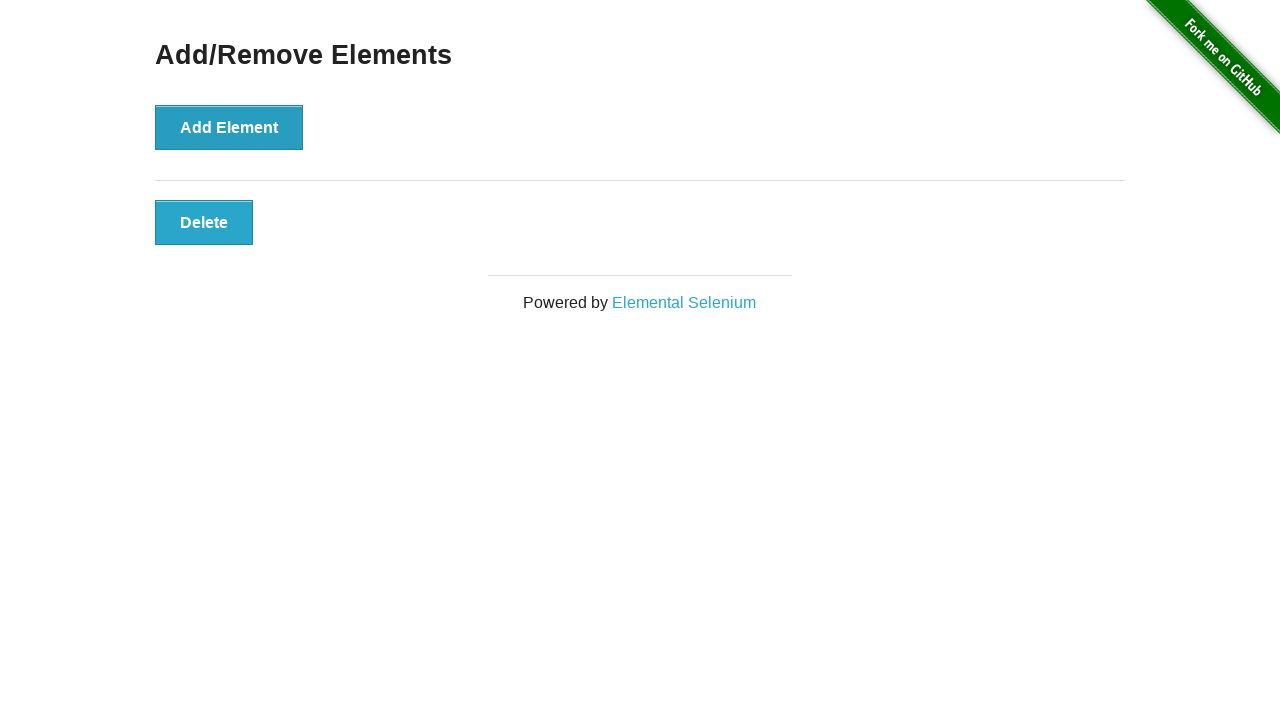

Clicked Add Element button (iteration 2/3) at (229, 127) on xpath=/html/body/div[2]/div/div/button
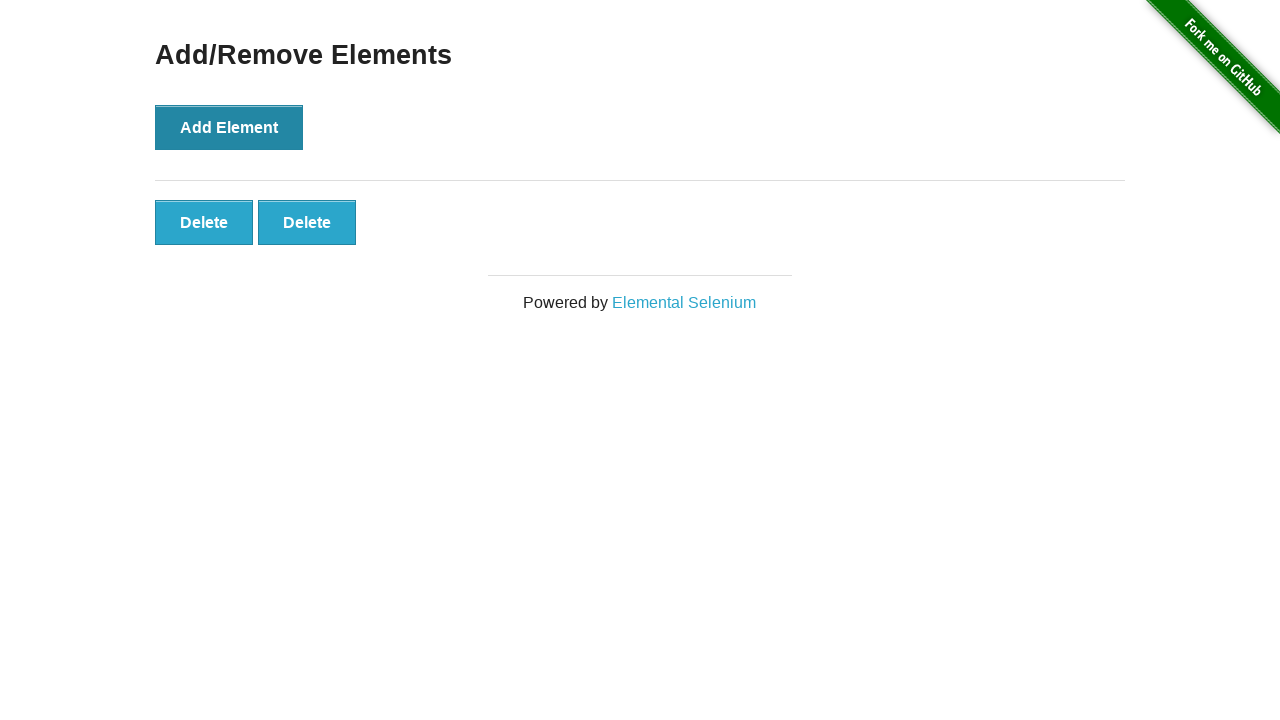

Clicked Add Element button (iteration 3/3) at (229, 127) on xpath=/html/body/div[2]/div/div/button
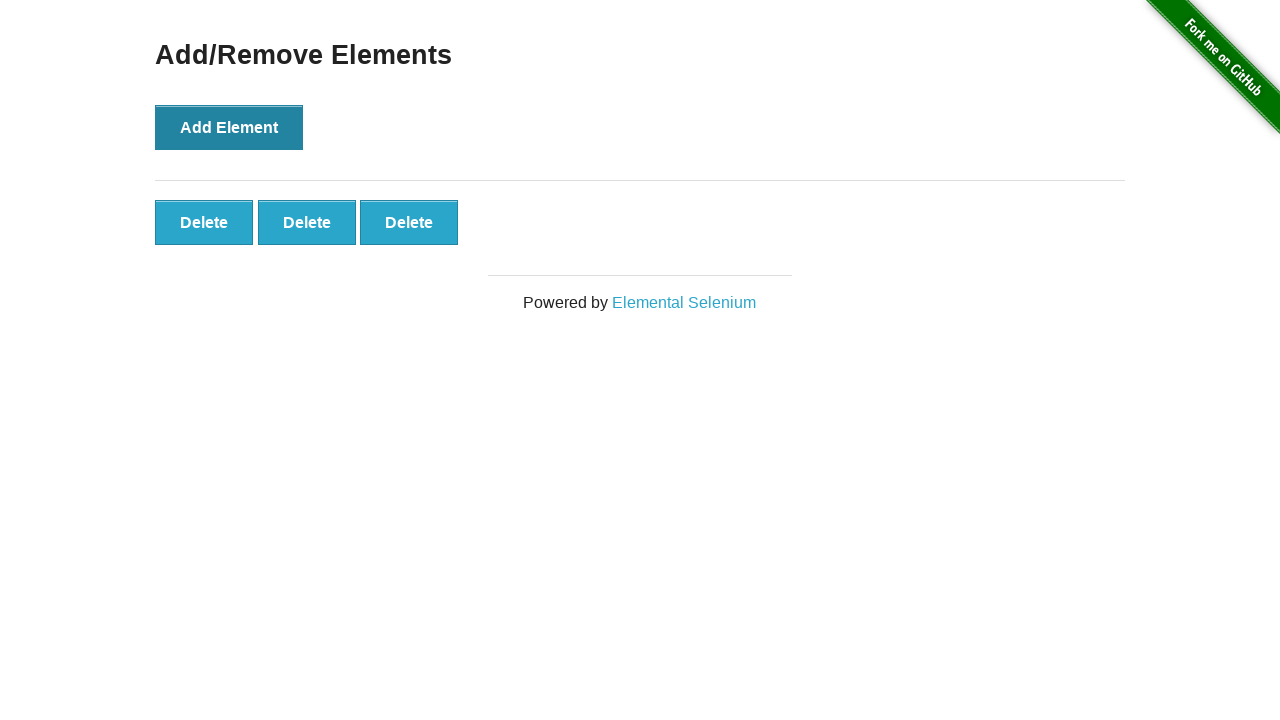

Verified 3 delete buttons were created
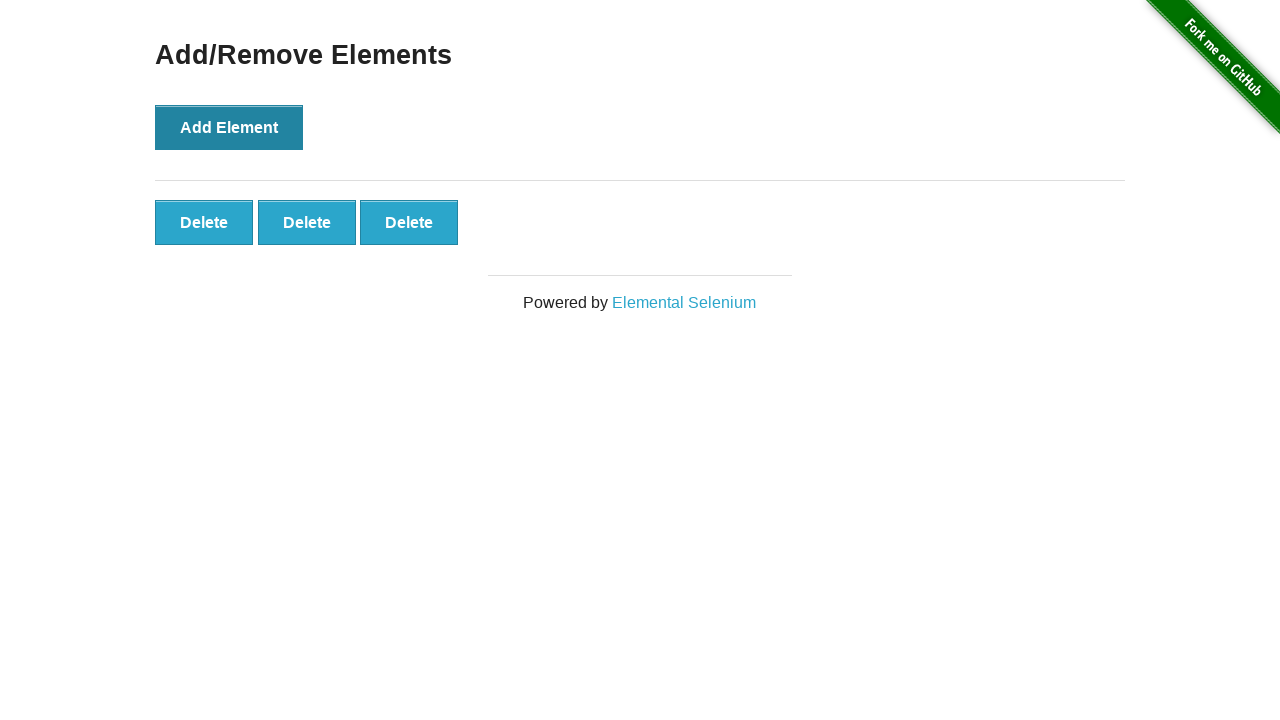

Clicked delete button to remove element (iteration 1/3) at (204, 222) on button.added-manually >> nth=0
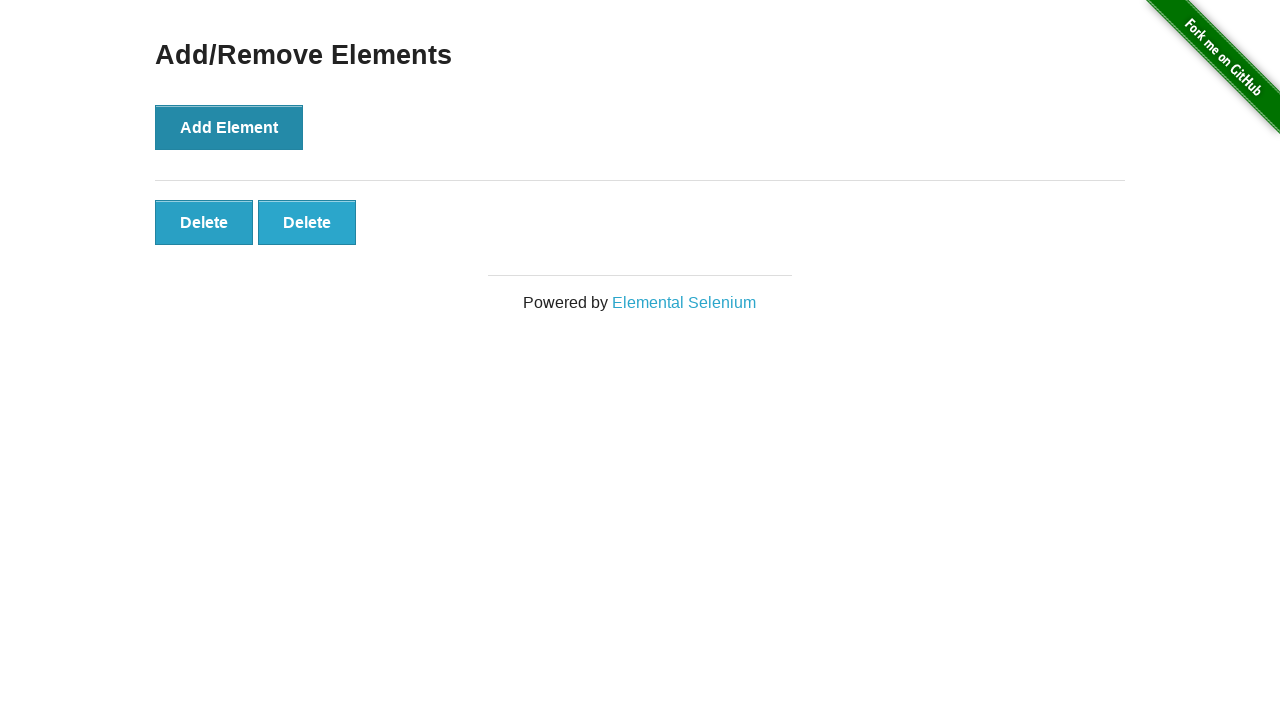

Clicked delete button to remove element (iteration 2/3) at (204, 222) on button.added-manually >> nth=0
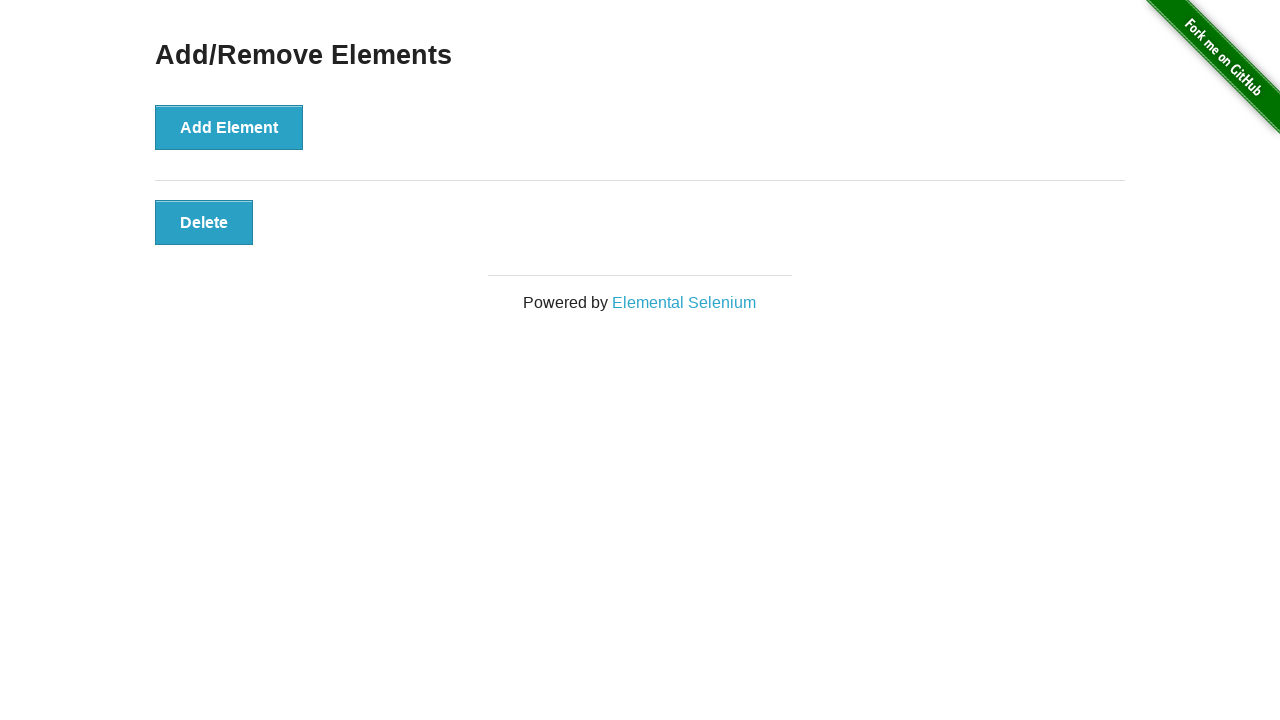

Clicked delete button to remove element (iteration 3/3) at (204, 222) on button.added-manually >> nth=0
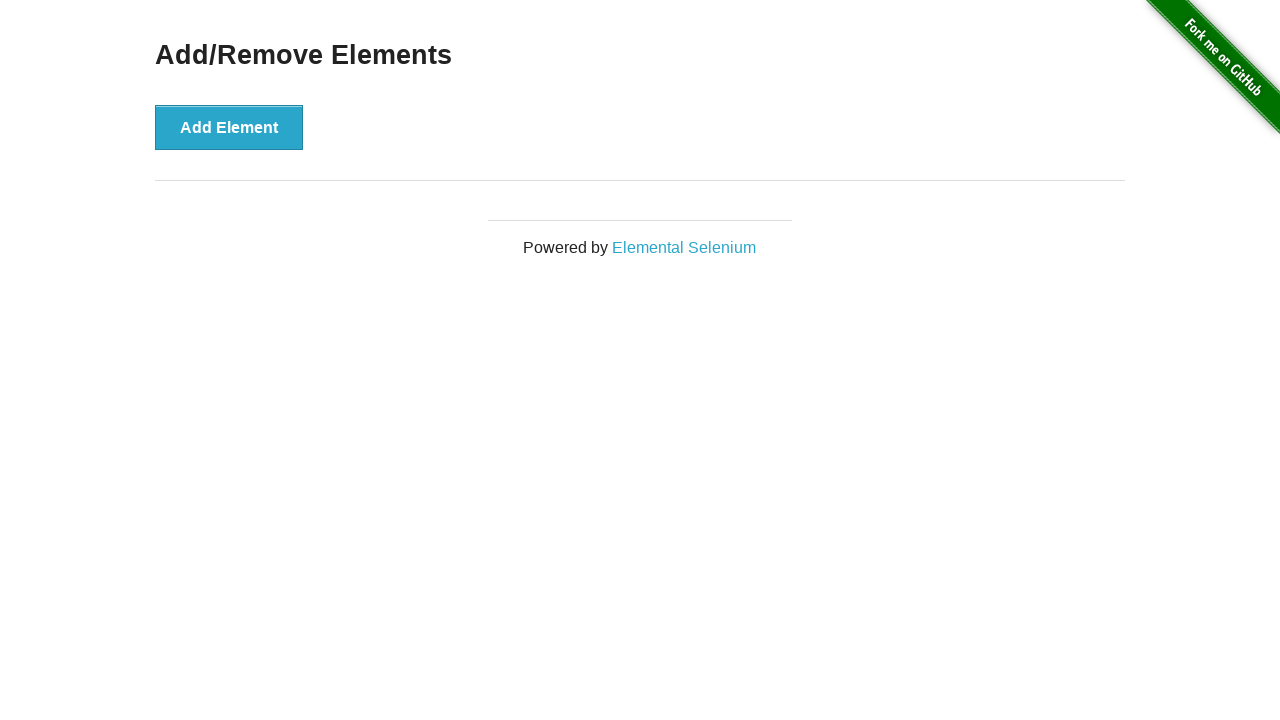

Verified all delete buttons have been removed
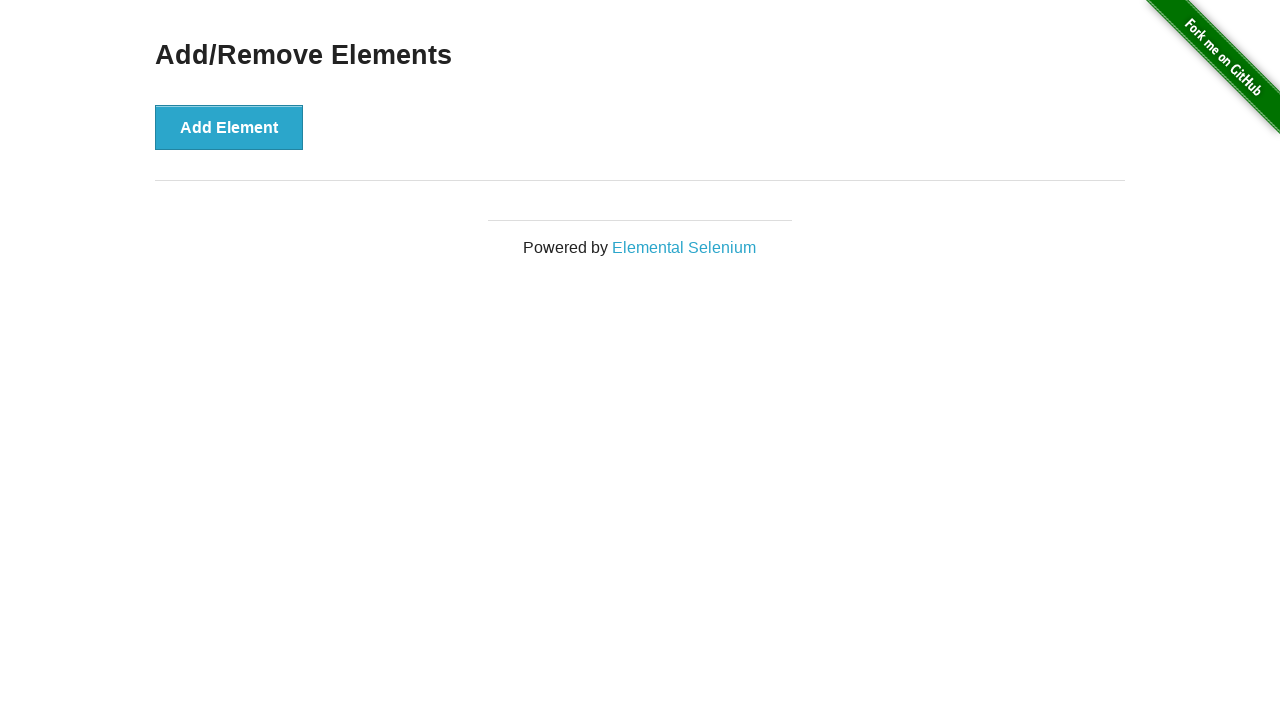

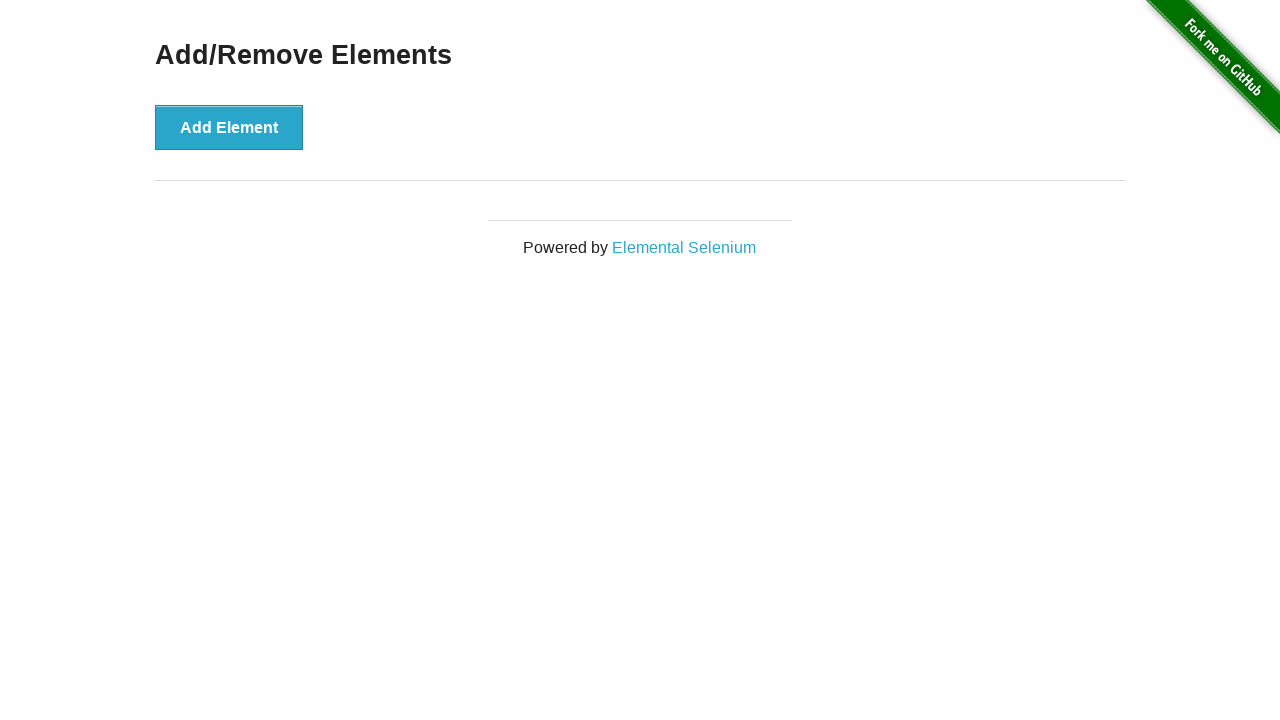